Tests that clicking the "Register" link navigates to the registration form

Starting URL: https://b2c.passport.rt.ru

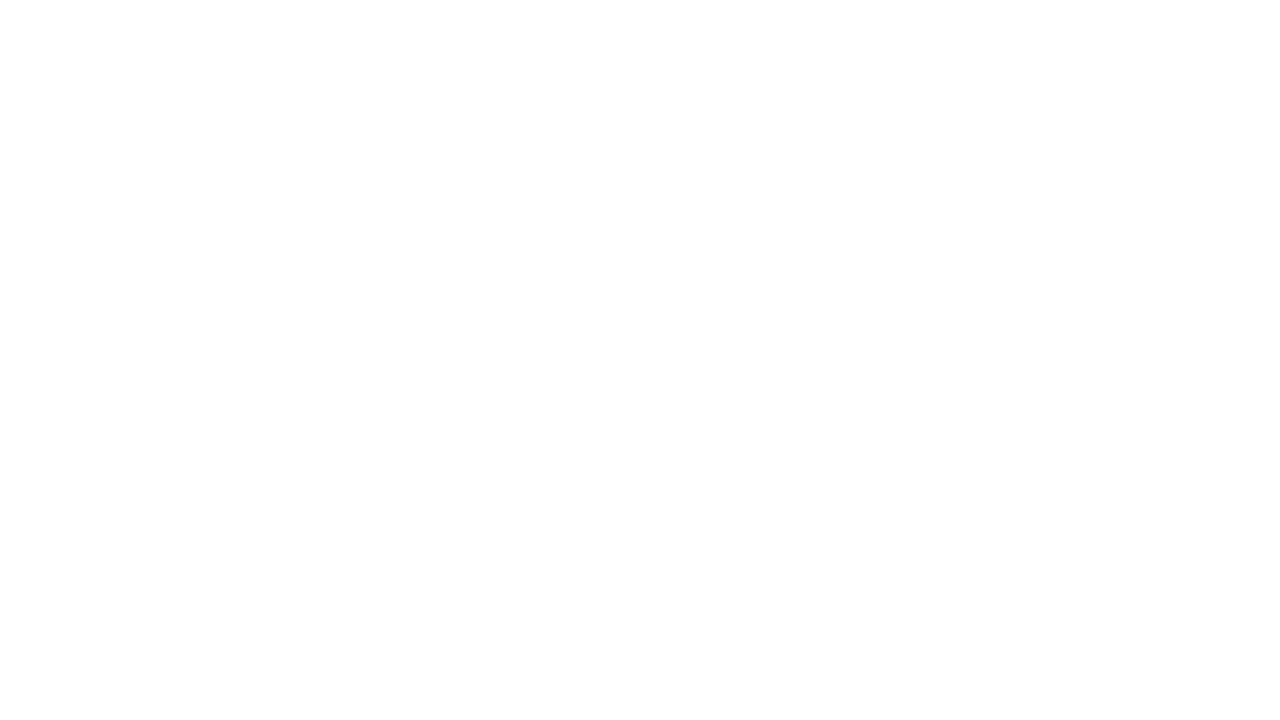

Login button loaded on passport page
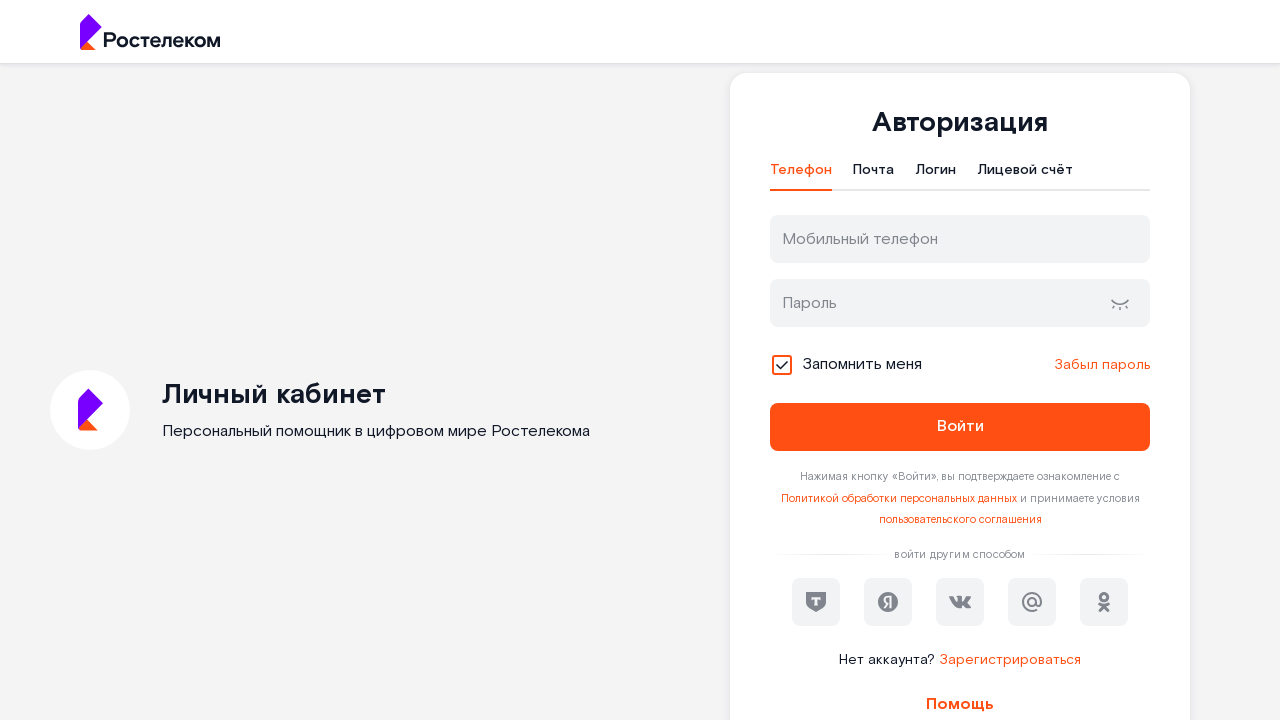

Clicked Register link at (1010, 660) on xpath=//div[@class='login-form__register-con']/a
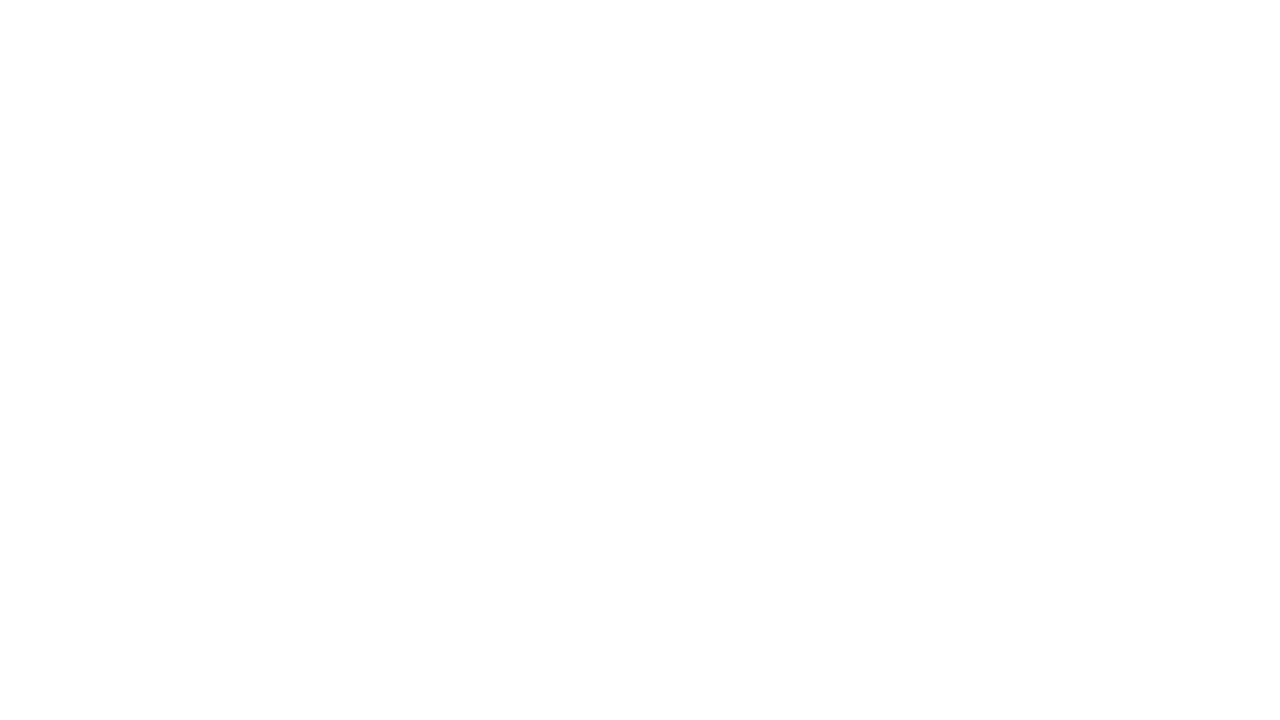

Registration form page loaded successfully
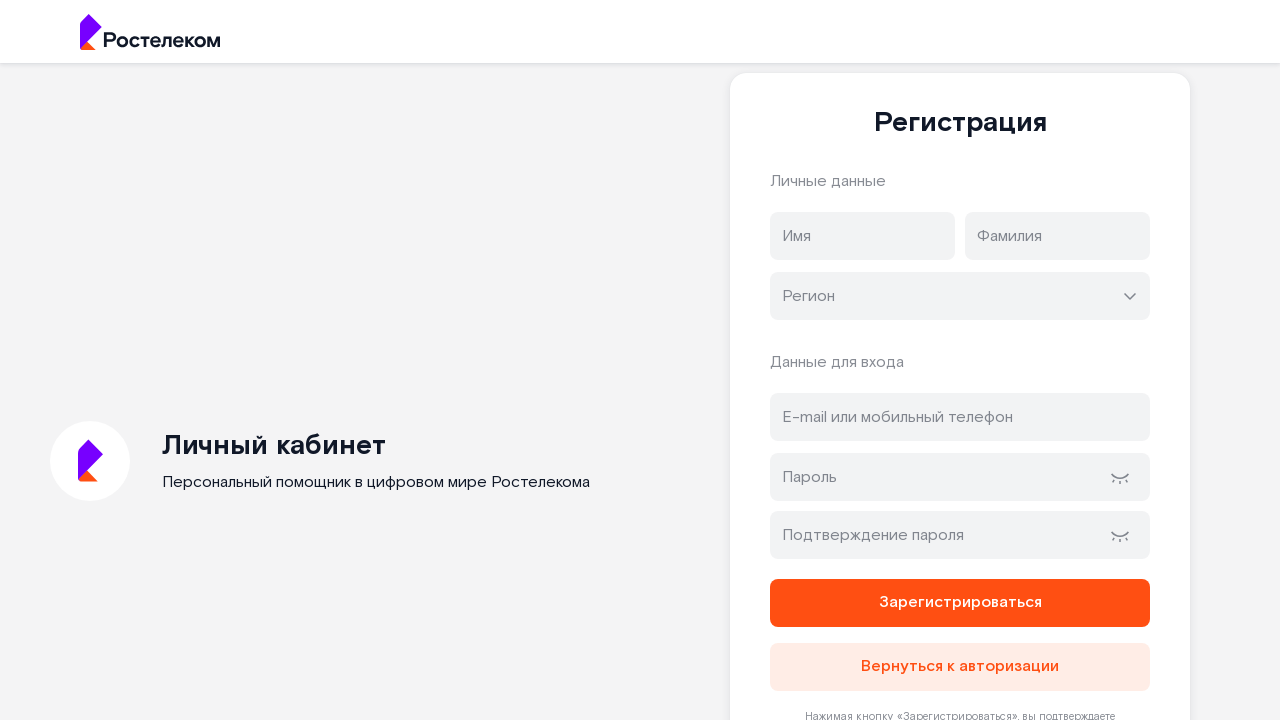

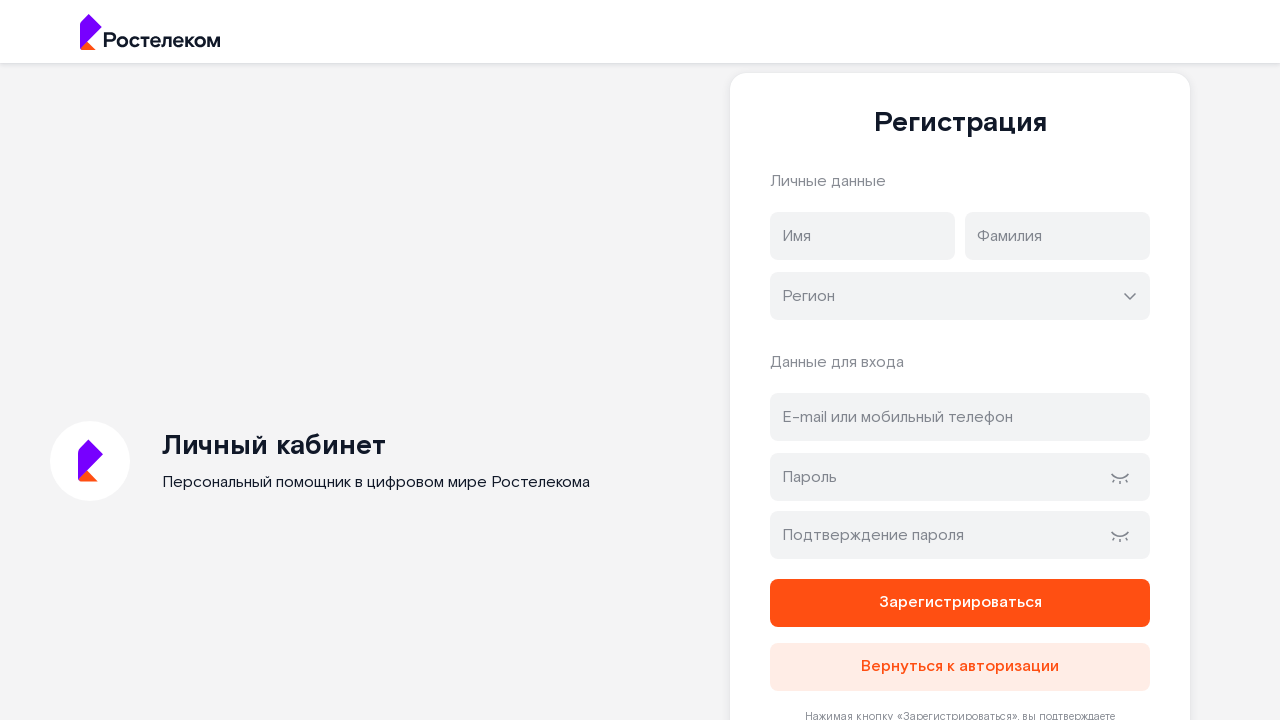